Tests dynamic element loading by clicking a button and waiting for a paragraph element to appear, then verifying its text content says "Dopiero się pojawiłem!" (Polish for "I just appeared!")

Starting URL: https://testeroprogramowania.github.io/selenium/wait2.html

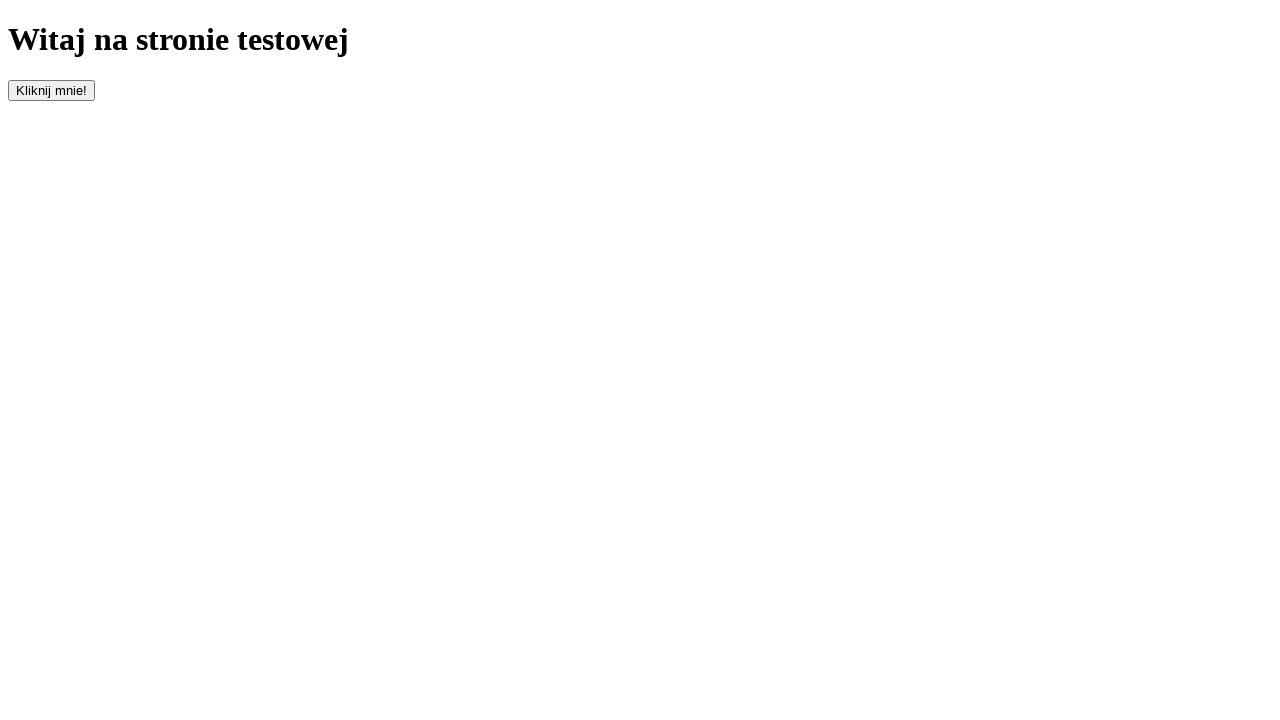

Navigated to the test page with dynamic element
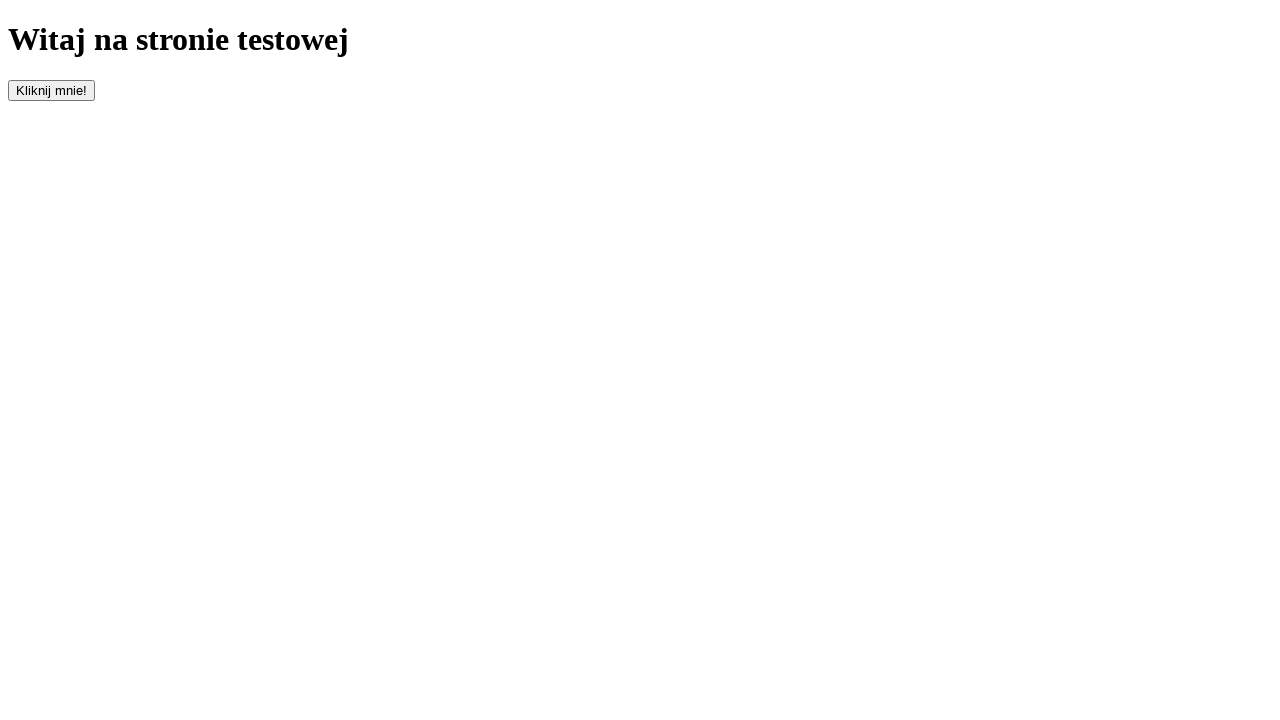

Clicked the button to trigger dynamic element loading at (52, 90) on #clickOnMe
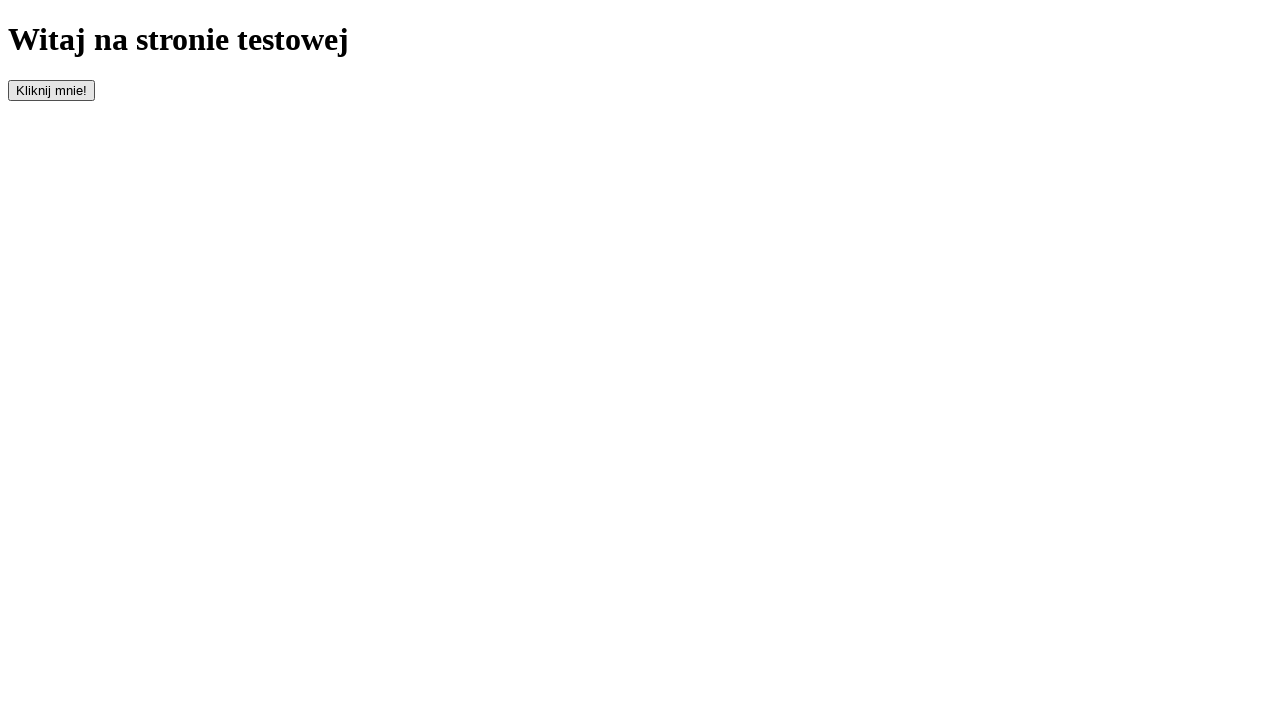

Paragraph element appeared on the page
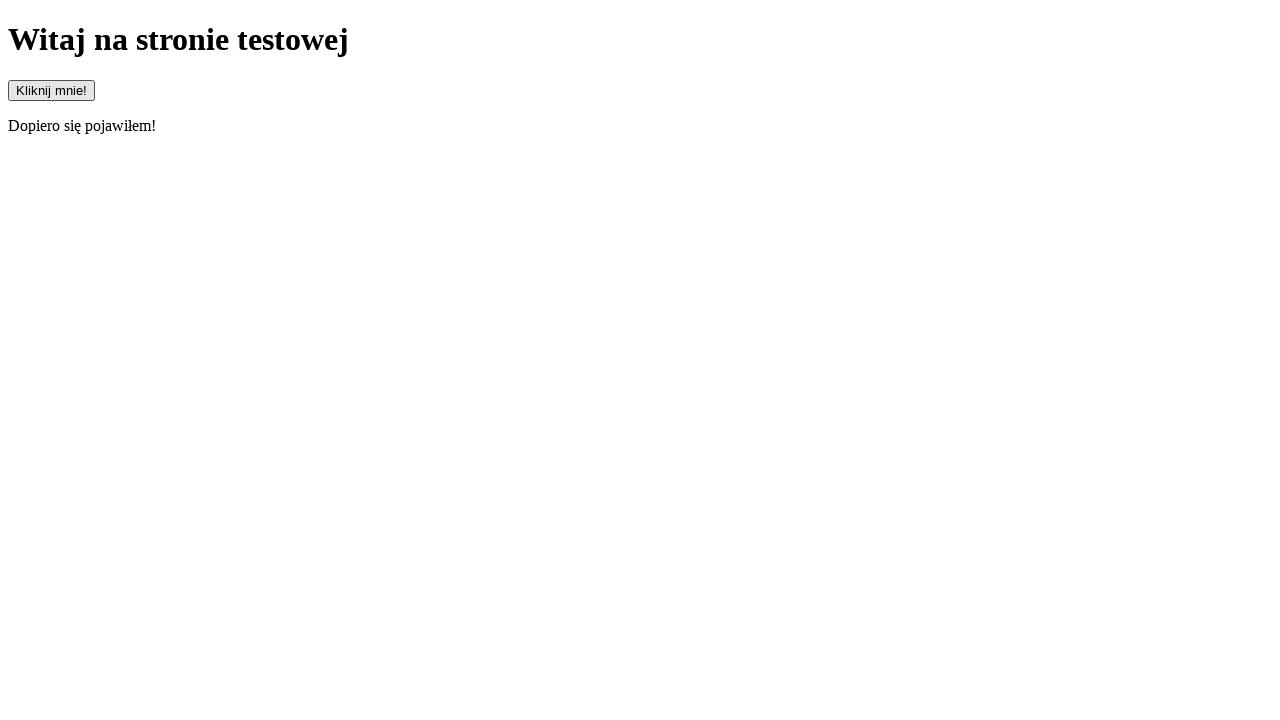

Retrieved paragraph text content
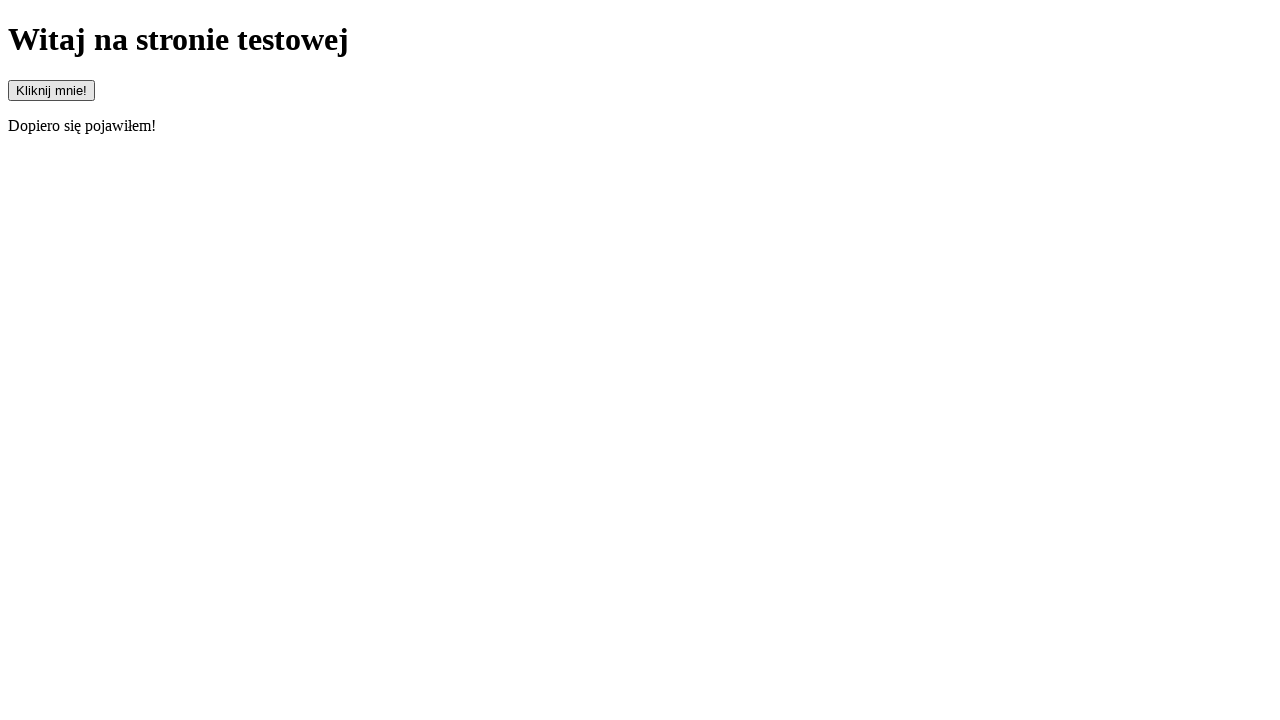

Verified paragraph text is 'Dopiero się pojawiłem!' (I just appeared!)
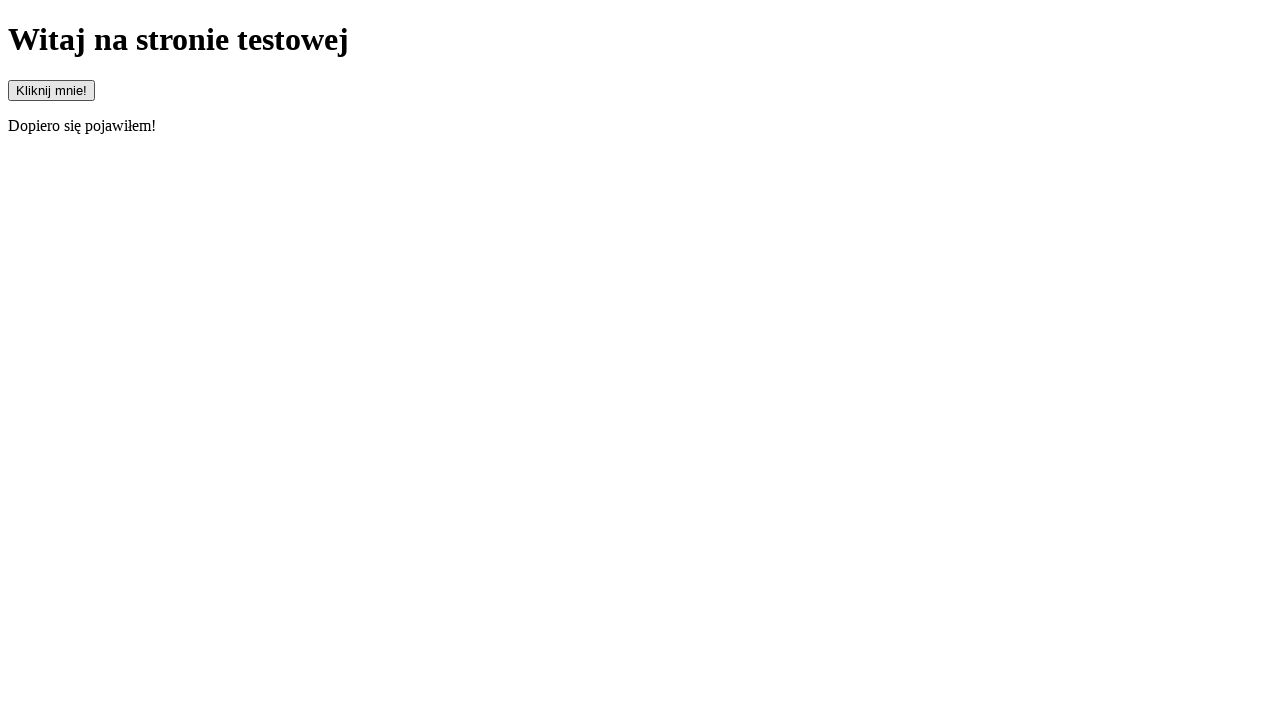

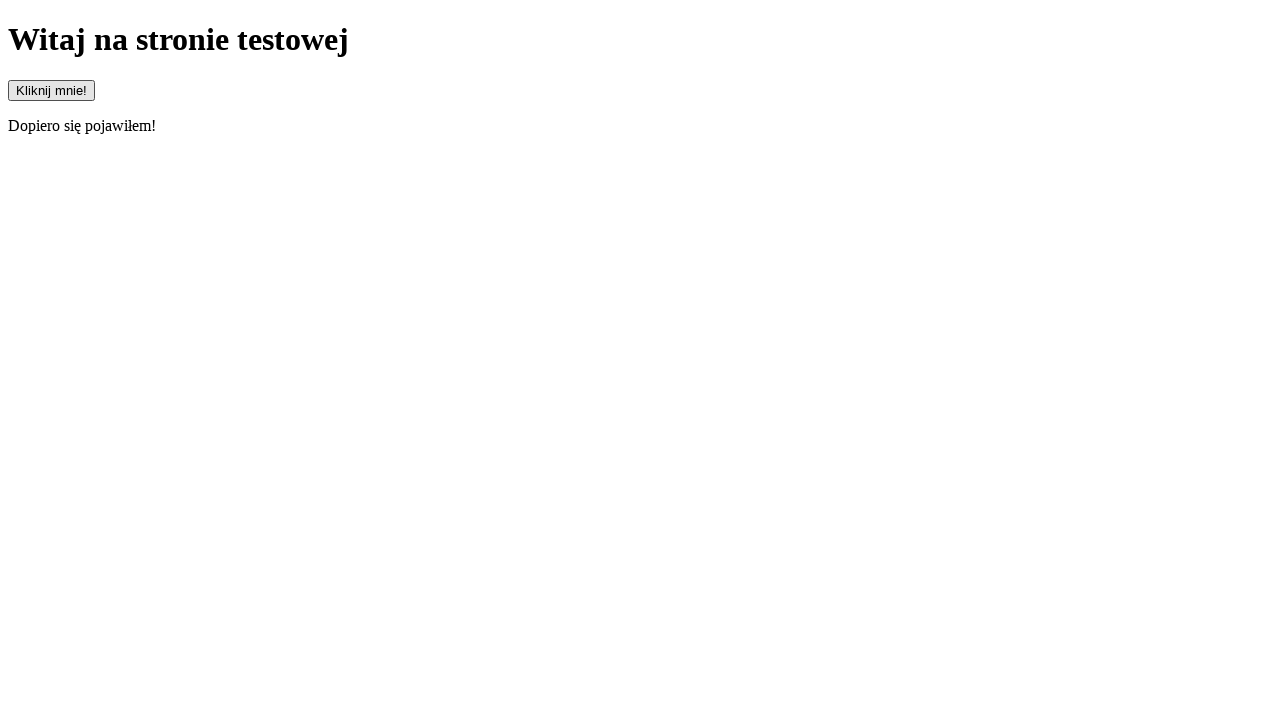